Tests various text input field operations including typing text, appending text, verifying if a field is enabled, clearing text, and retrieving text from an input field

Starting URL: https://www.leafground.com/input.xhtml

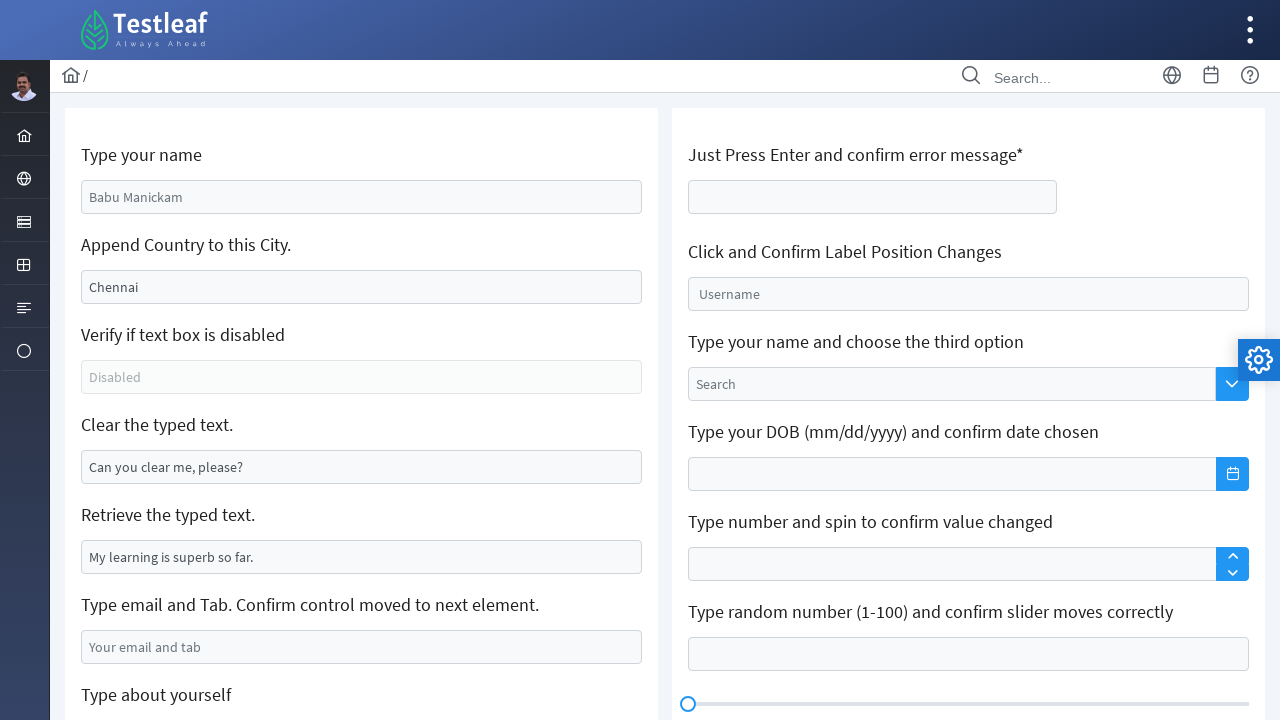

Typed 'Dhoni' in the name field on #j_idt88\:name
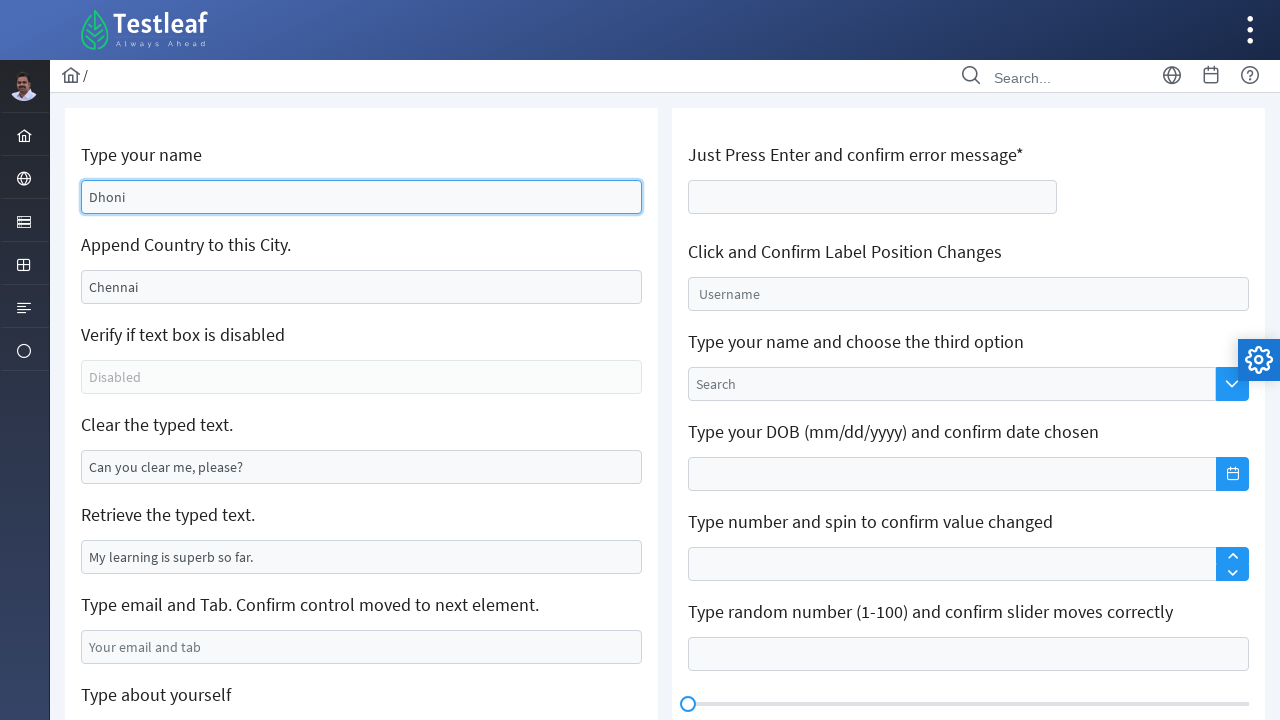

Filled text field with 'India' on #j_idt88\:j_idt91
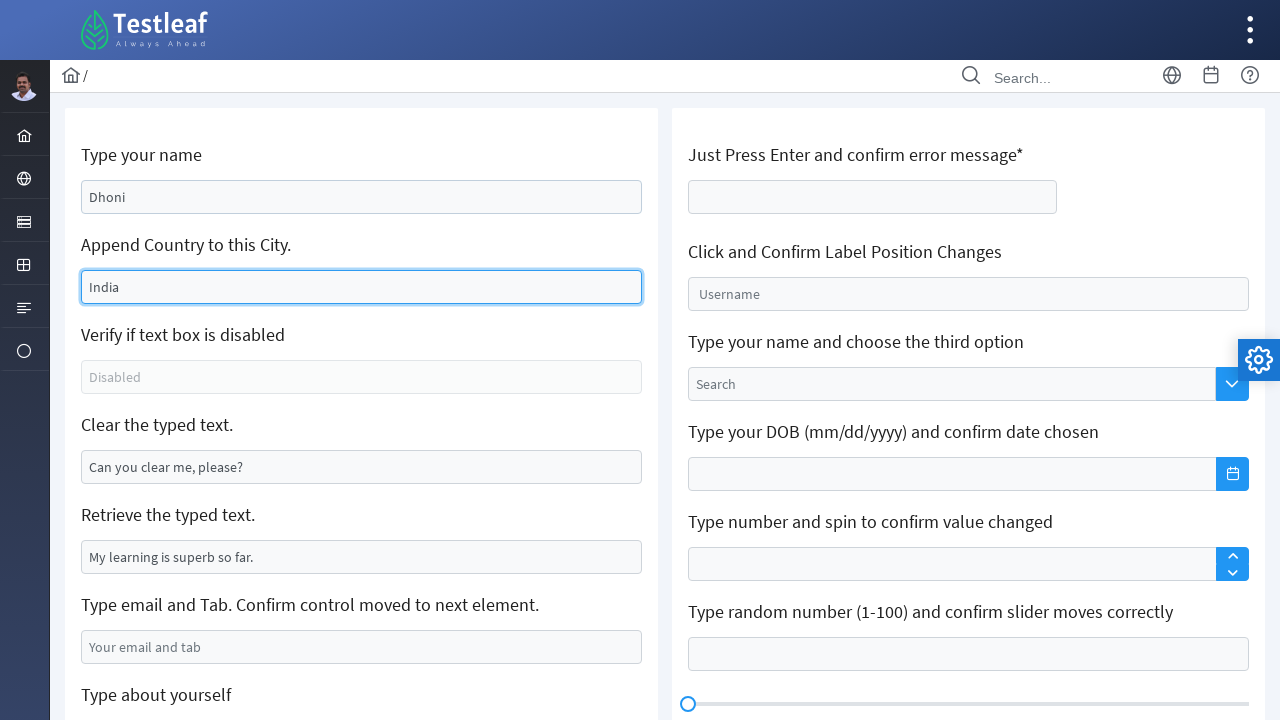

Verified text box enabled status: False
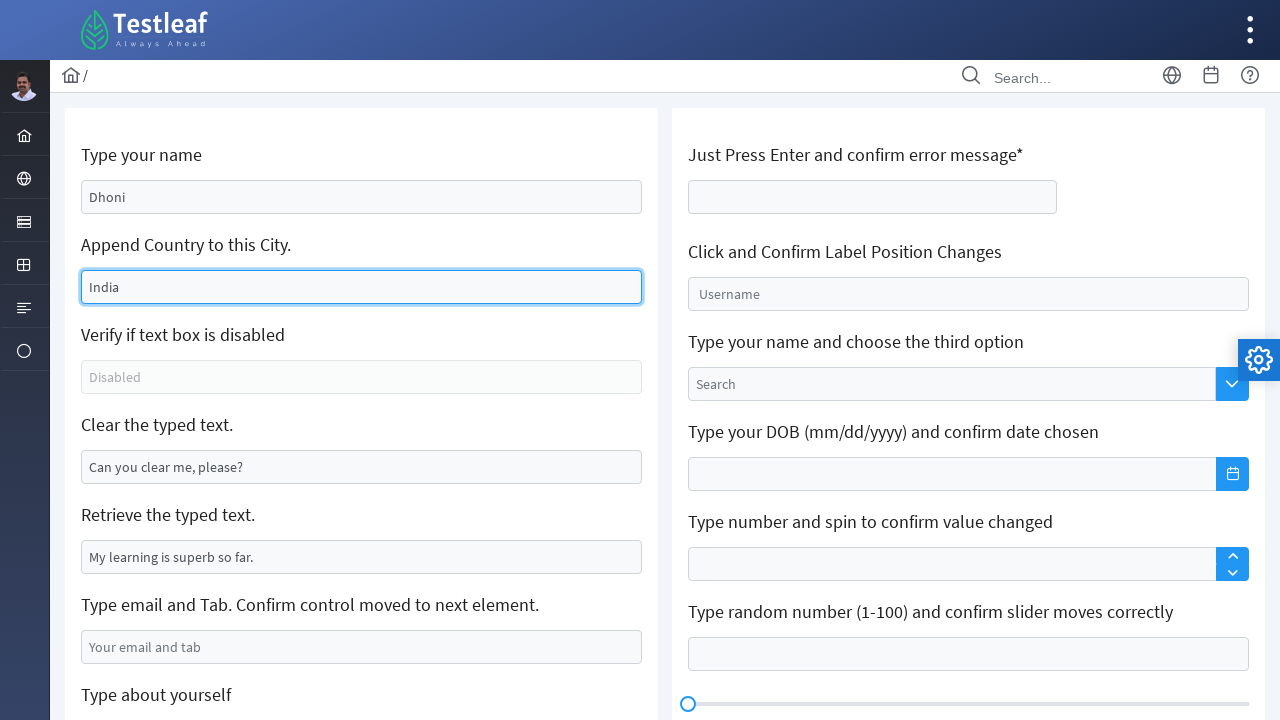

Cleared text from the text field on #j_idt88\:j_idt95
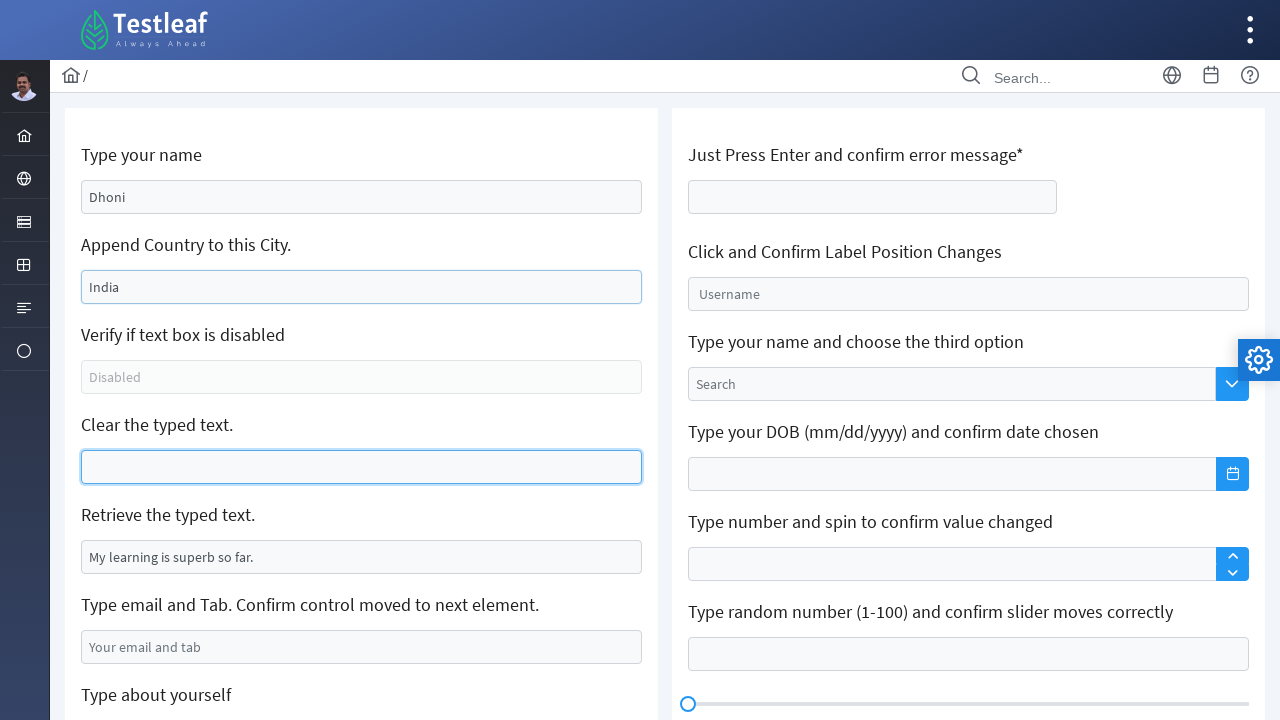

Retrieved text value from field: 'My learning is superb so far.'
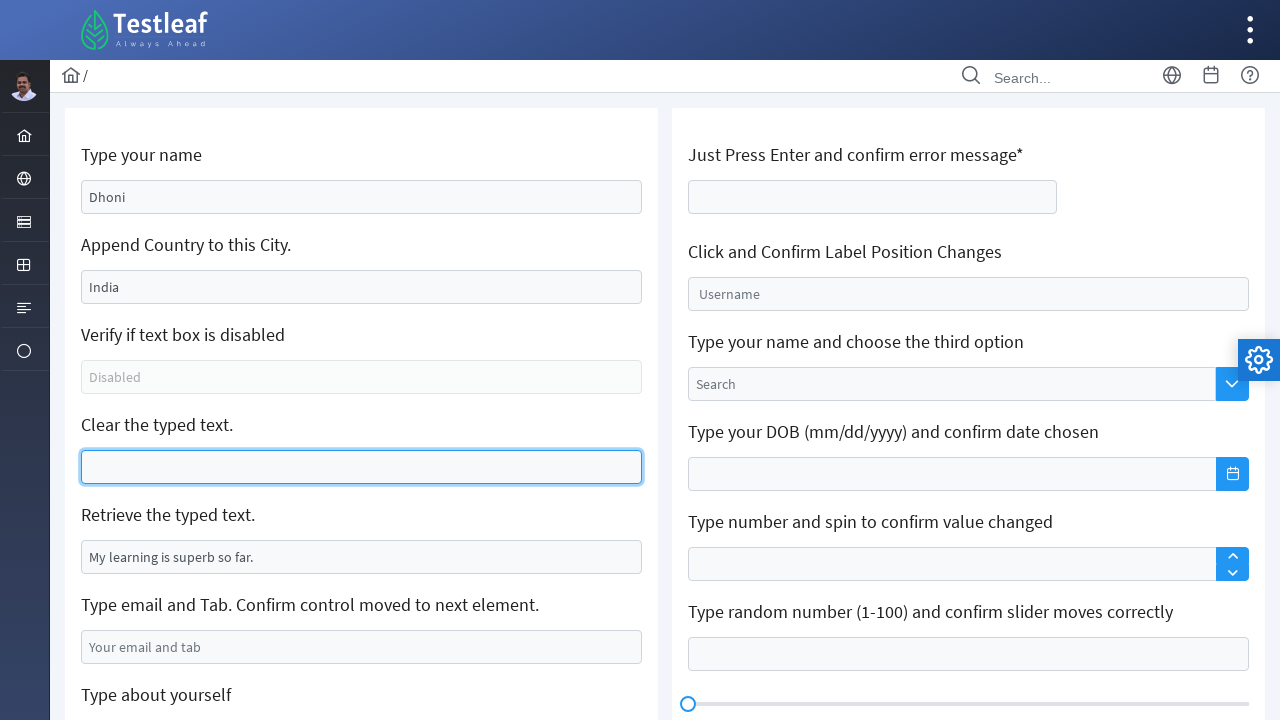

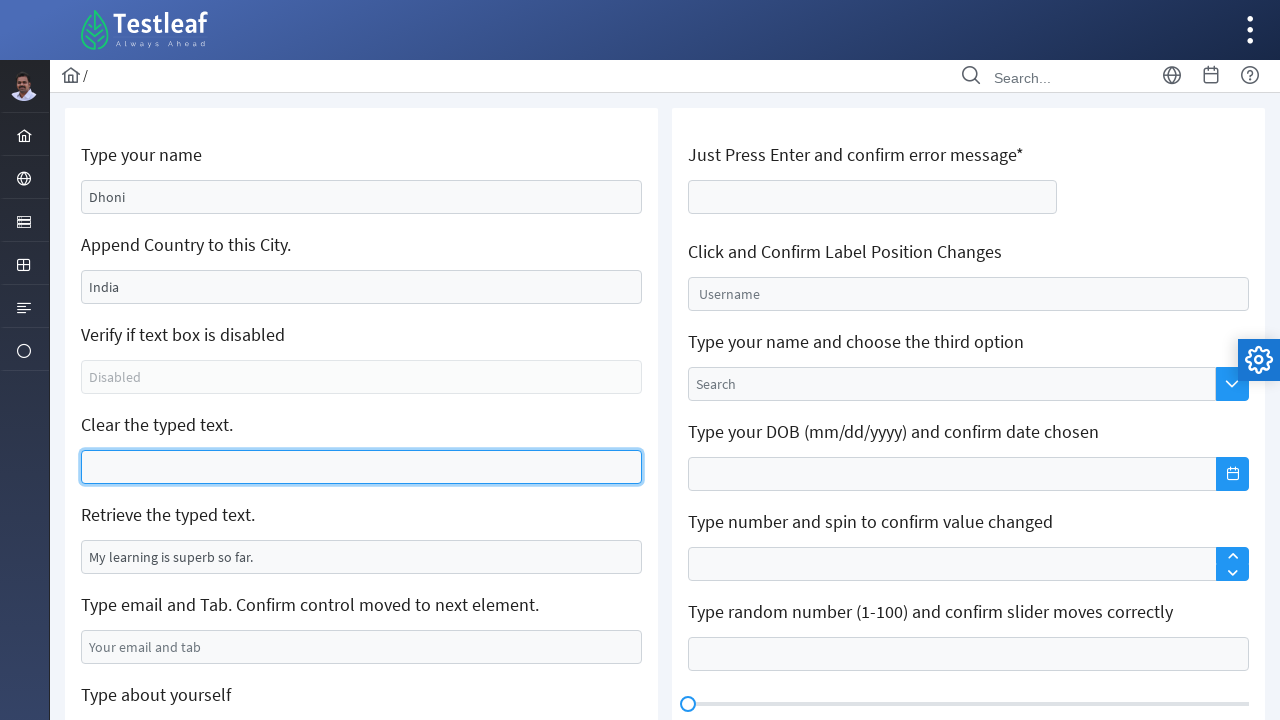